Tests double-click functionality on the jQuery dblclick API demo page by switching to an iframe and performing multiple double-click actions on a div element

Starting URL: http://api.jquery.com/dblclick/

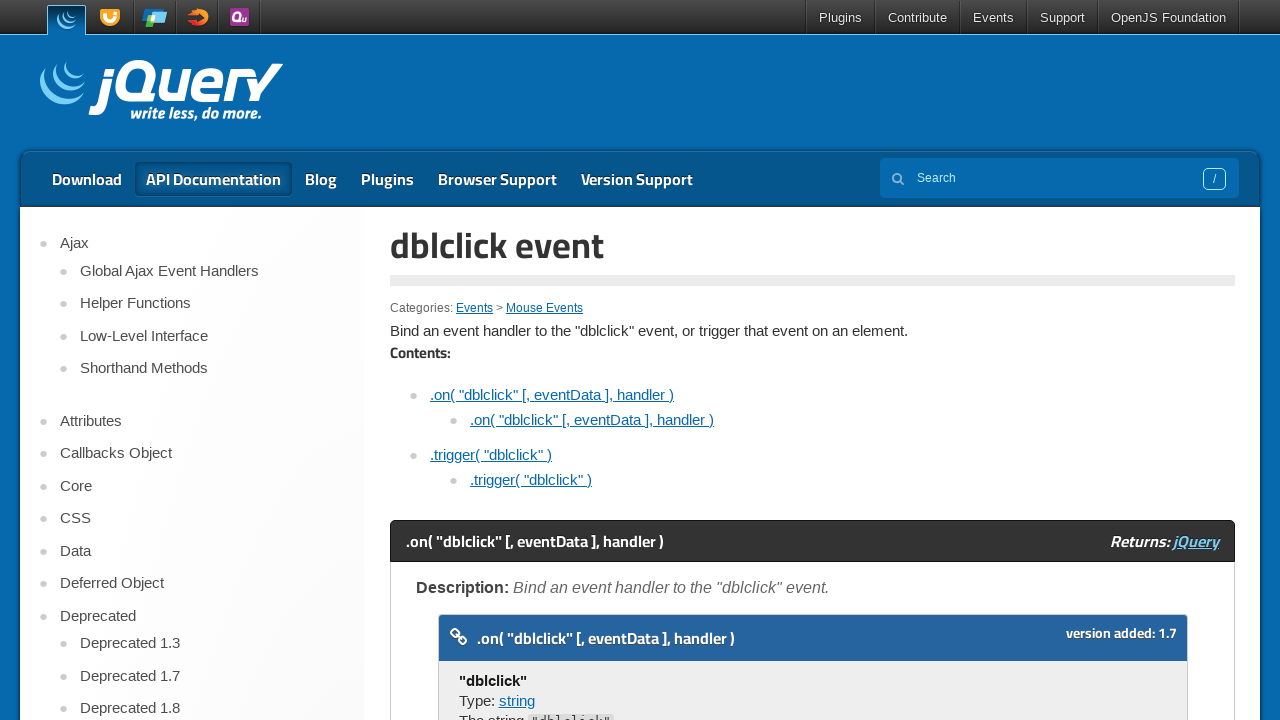

Located the first iframe on the jQuery dblclick API demo page
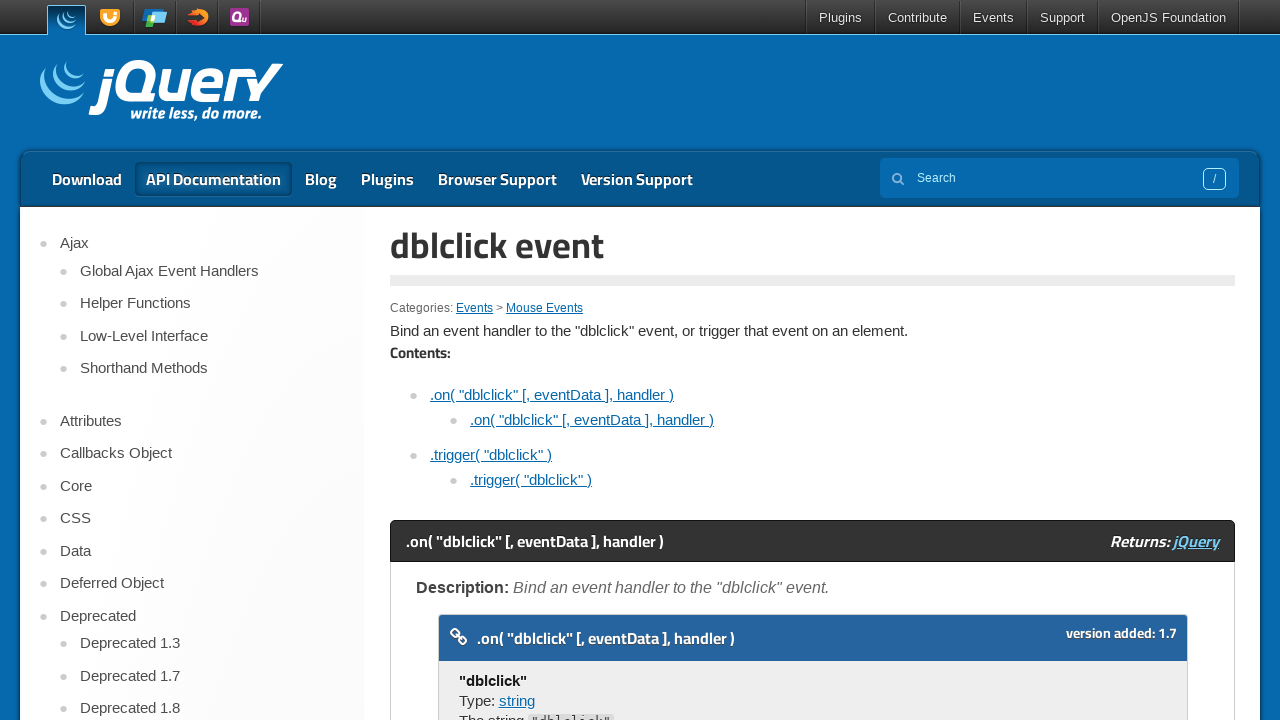

Located the div element inside the iframe
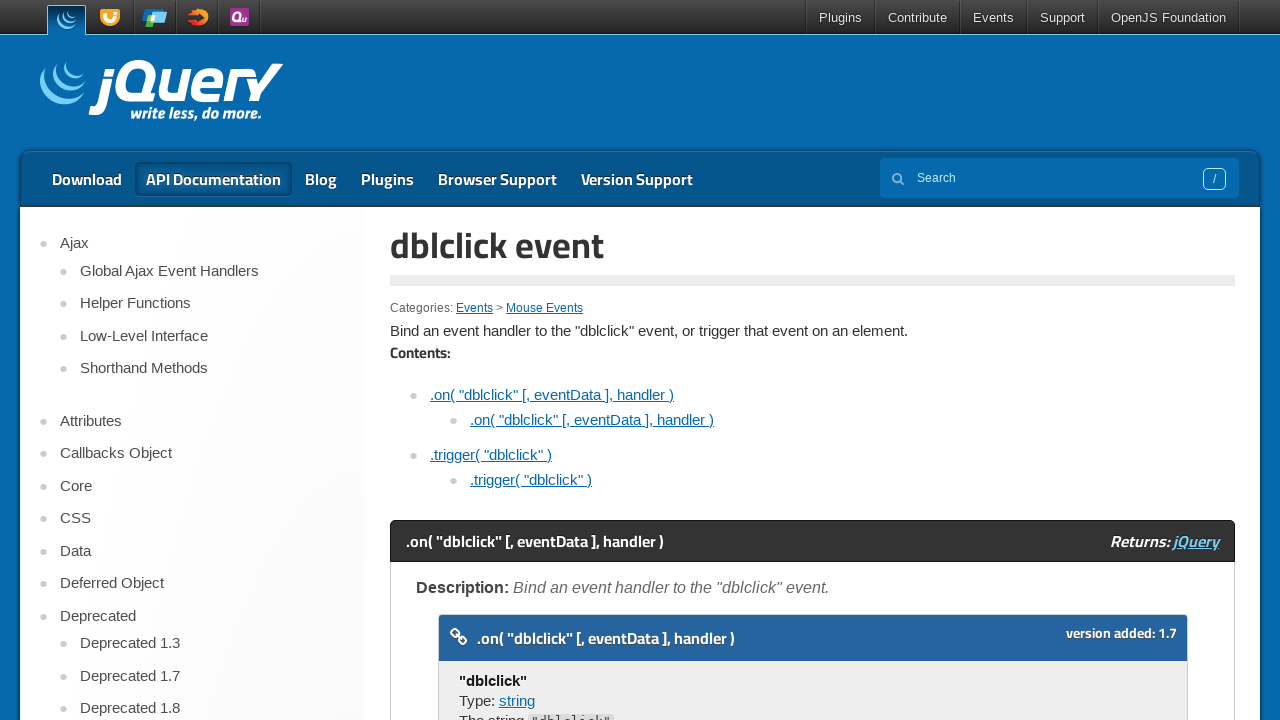

Waited for the div element to become visible
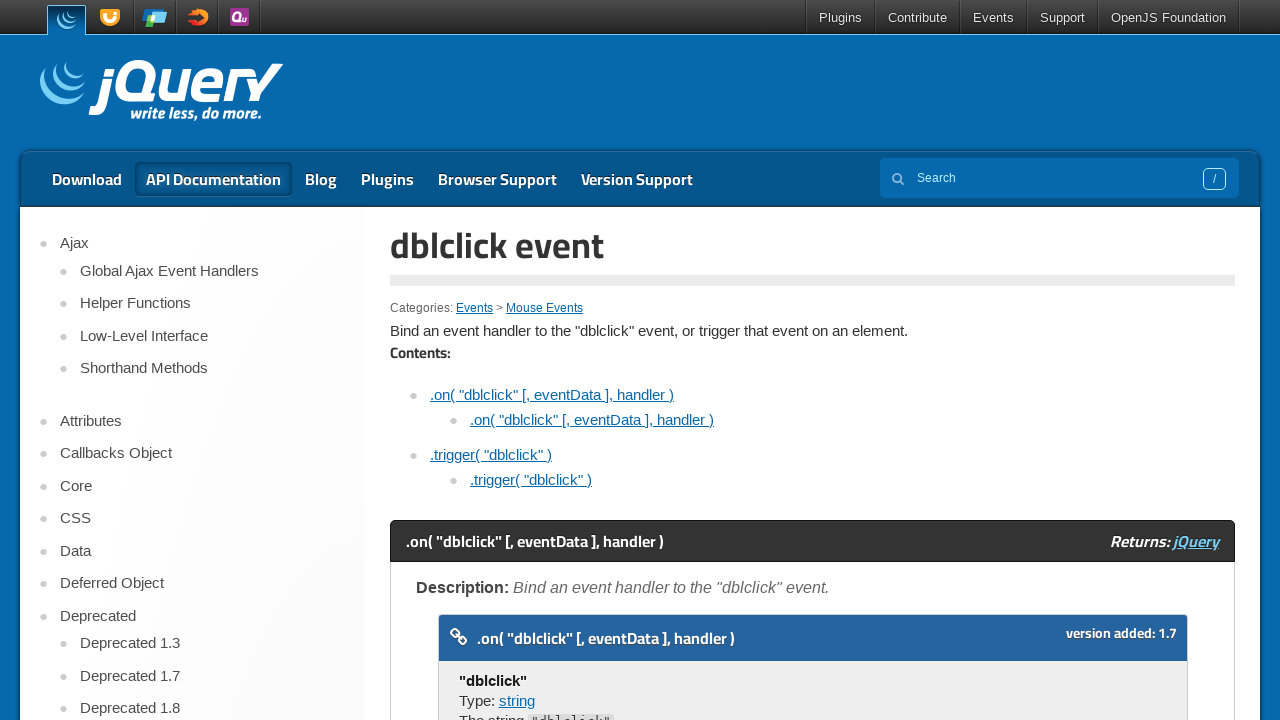

Performed first double-click on the div element at (478, 360) on iframe >> nth=0 >> internal:control=enter-frame >> xpath=/html/body/div
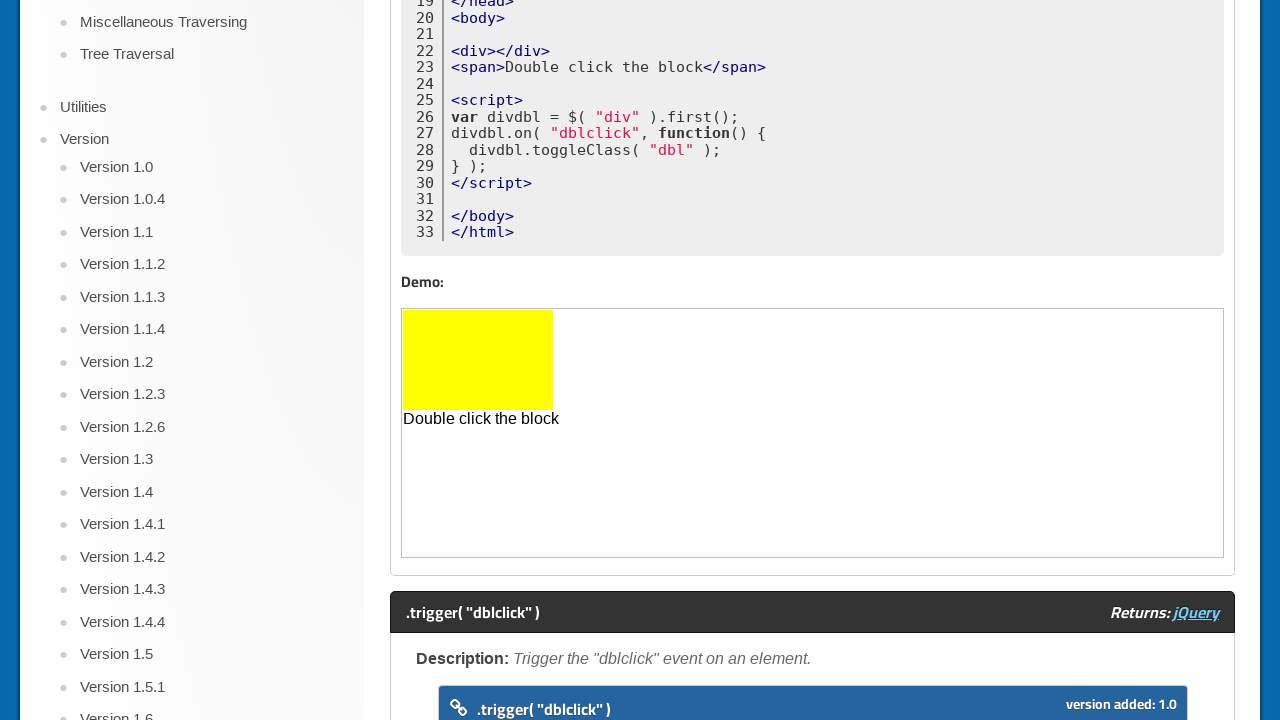

Performed second double-click on the div element at (478, 360) on iframe >> nth=0 >> internal:control=enter-frame >> xpath=/html/body/div
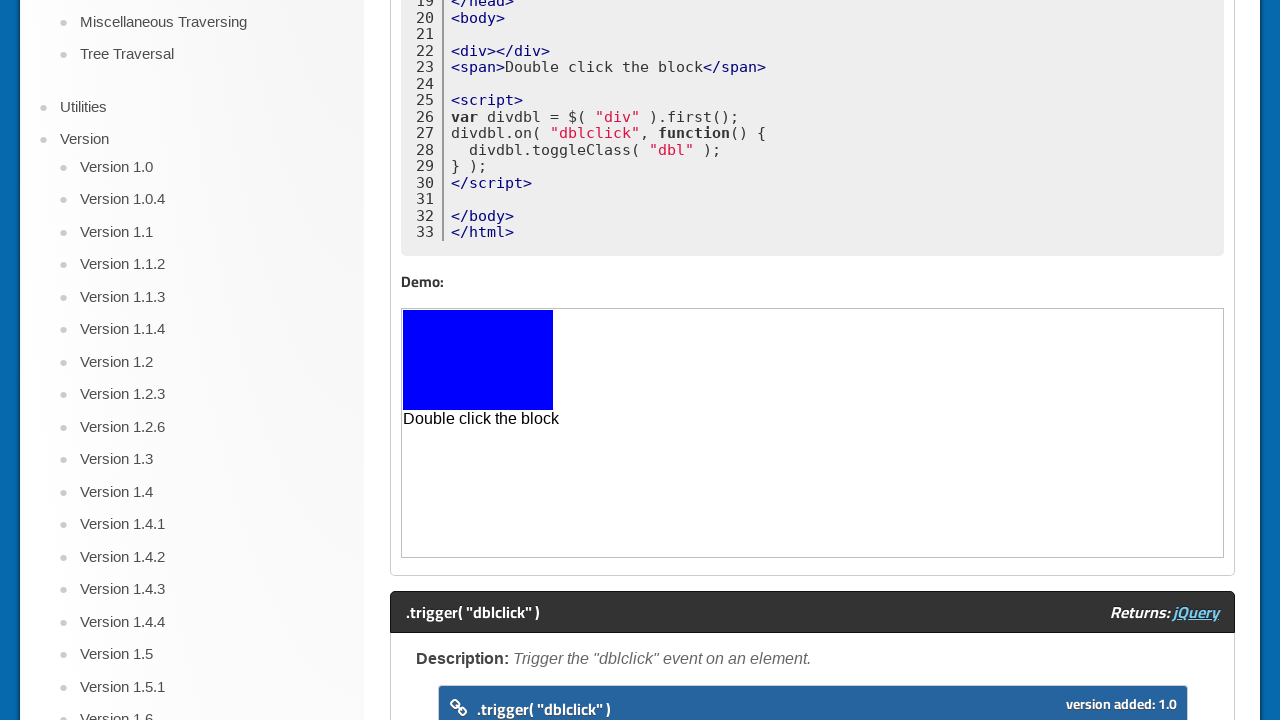

Performed third double-click on the div element at (478, 360) on iframe >> nth=0 >> internal:control=enter-frame >> xpath=/html/body/div
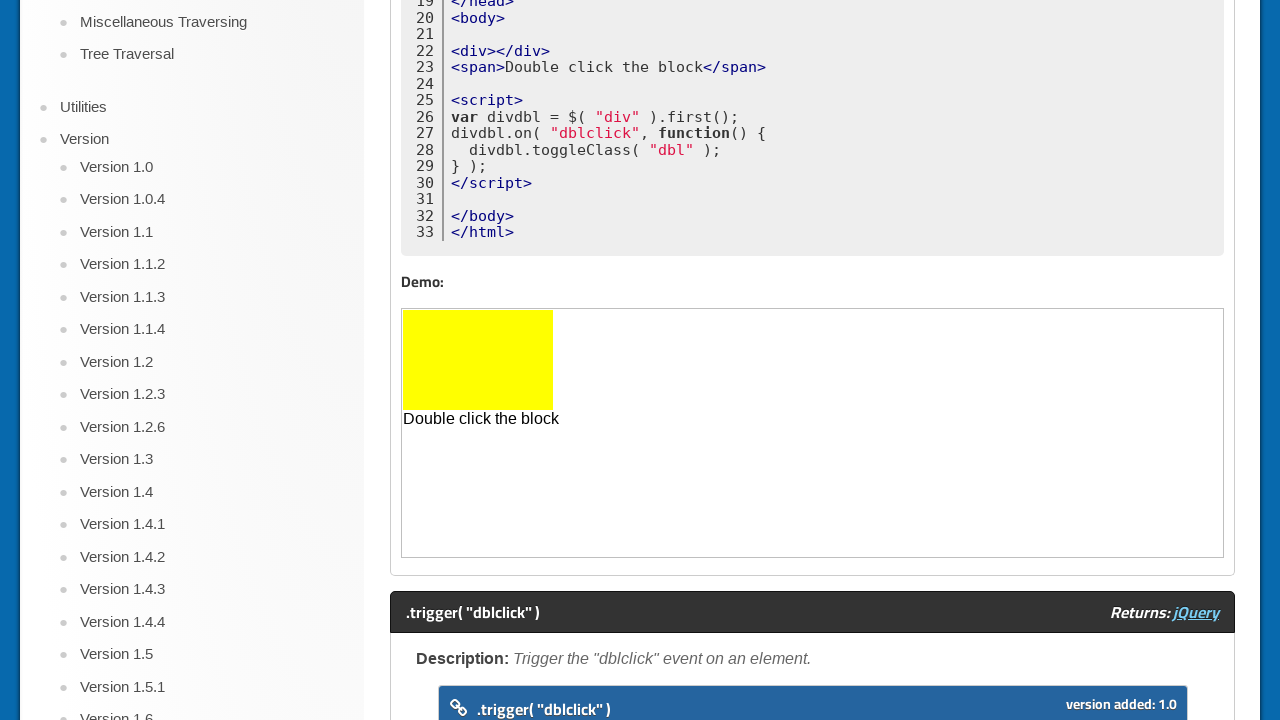

Performed fourth double-click on the div element at (478, 360) on iframe >> nth=0 >> internal:control=enter-frame >> xpath=/html/body/div
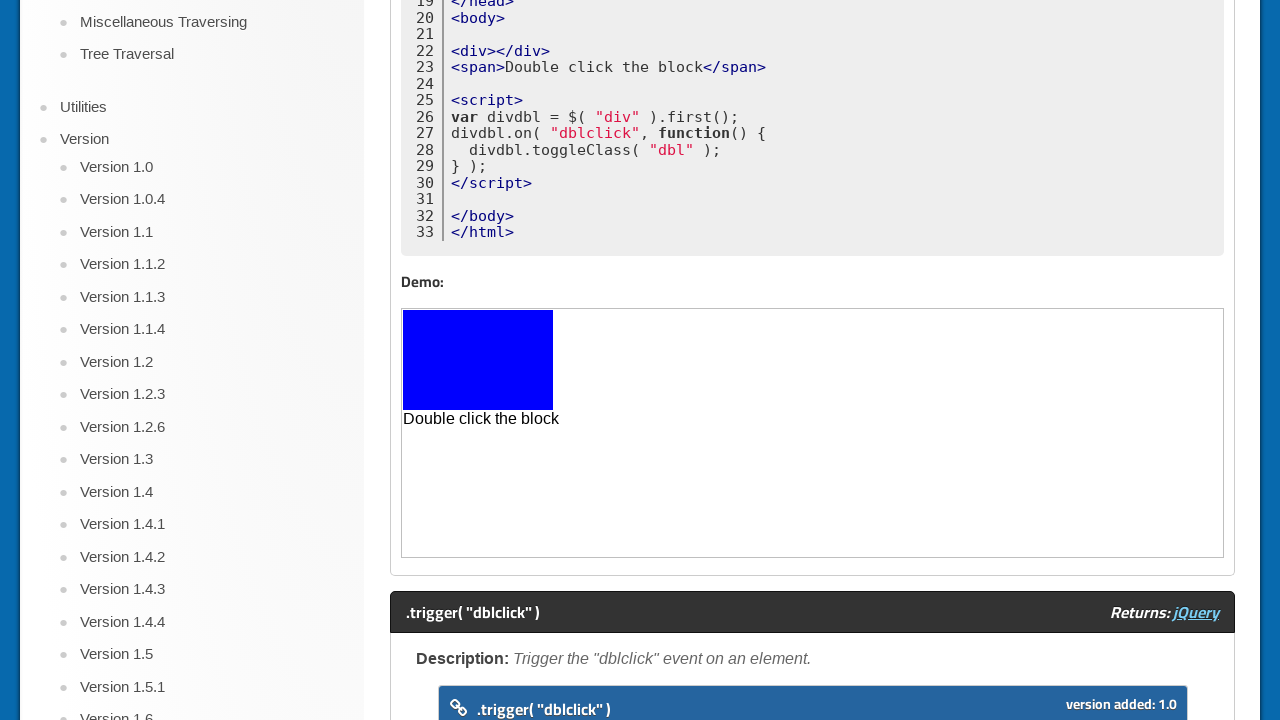

Performed fifth double-click on the div element at (478, 360) on iframe >> nth=0 >> internal:control=enter-frame >> xpath=/html/body/div
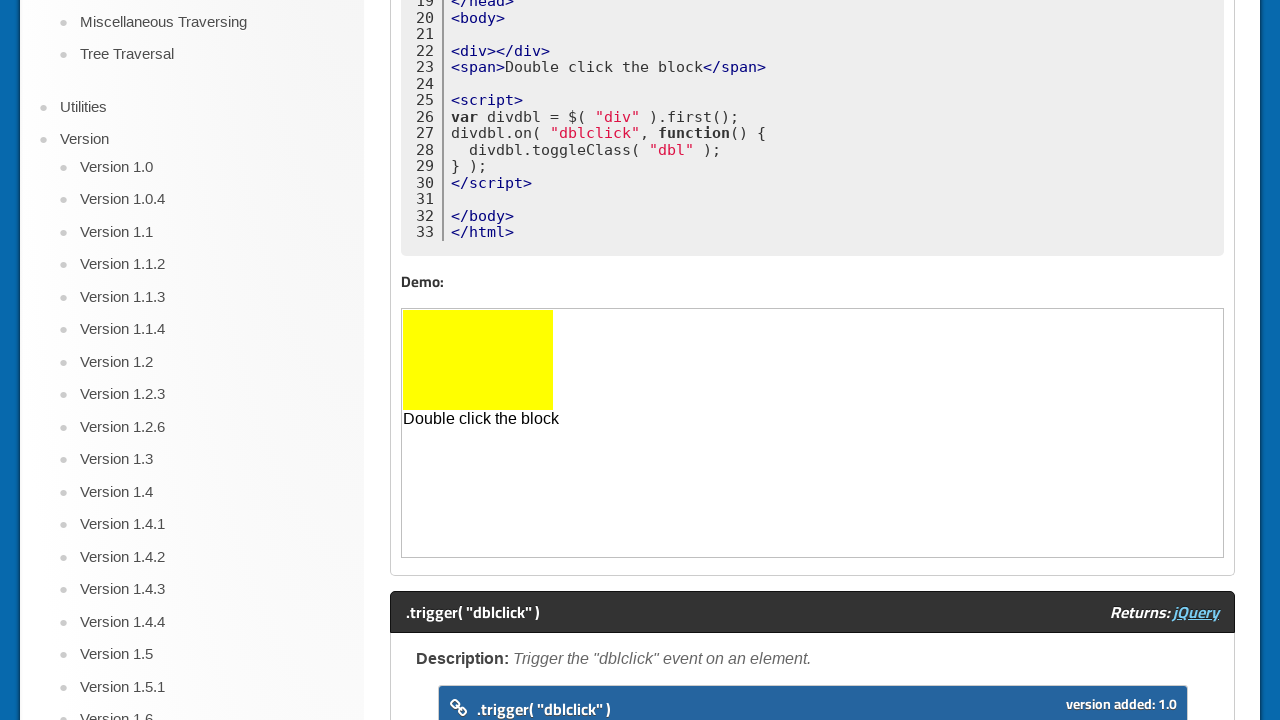

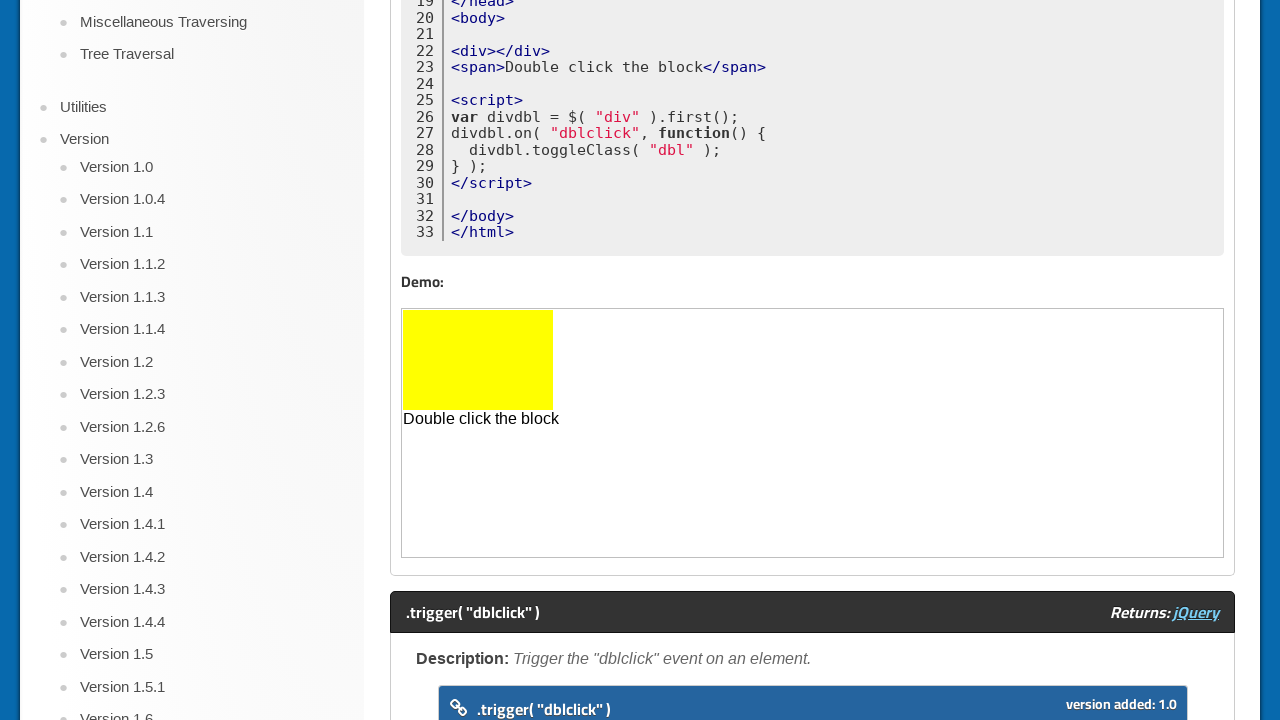